Tests marking all todo items as completed using the toggle-all checkbox

Starting URL: https://demo.playwright.dev/todomvc

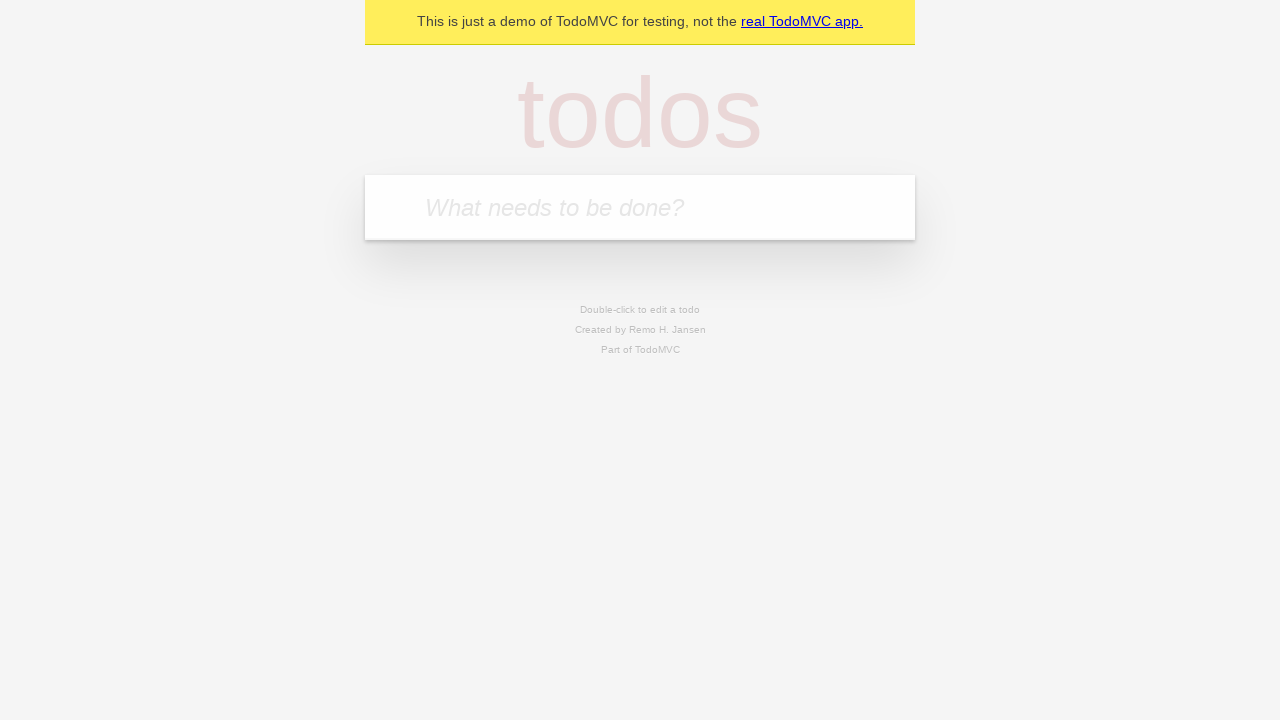

Filled new-todo input with 'buy some cheese' on .new-todo
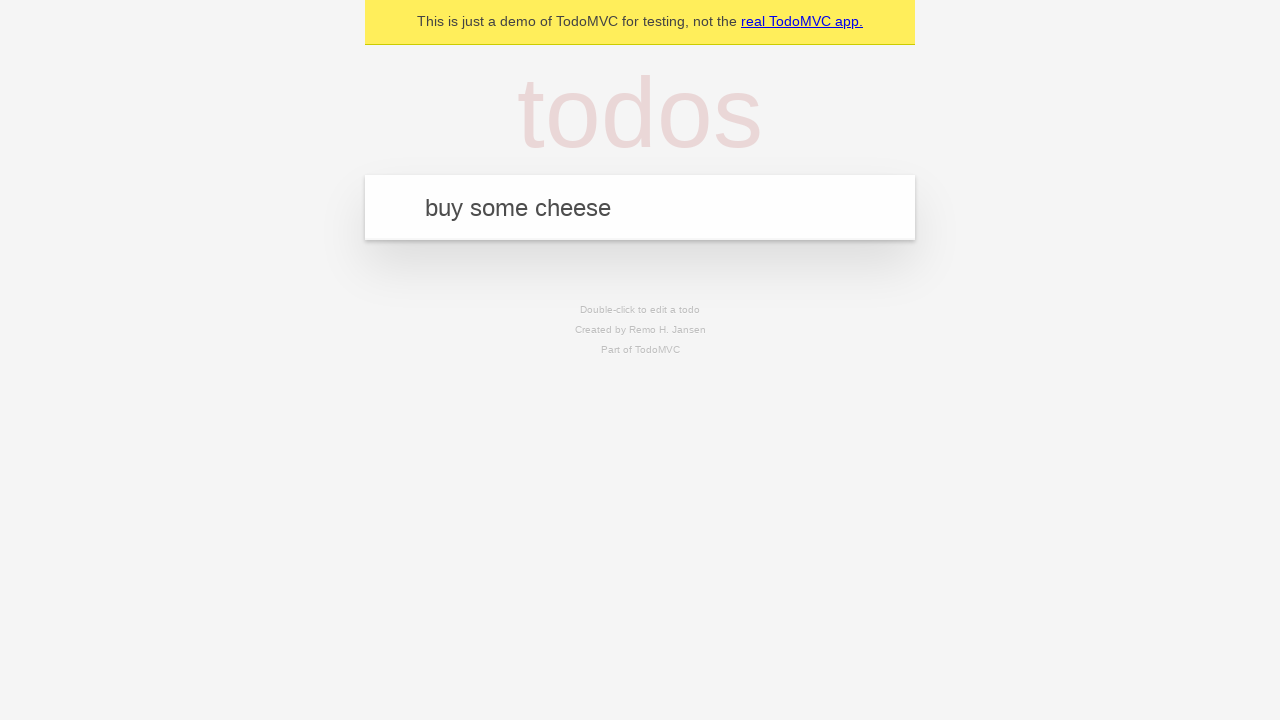

Pressed Enter to add first todo item on .new-todo
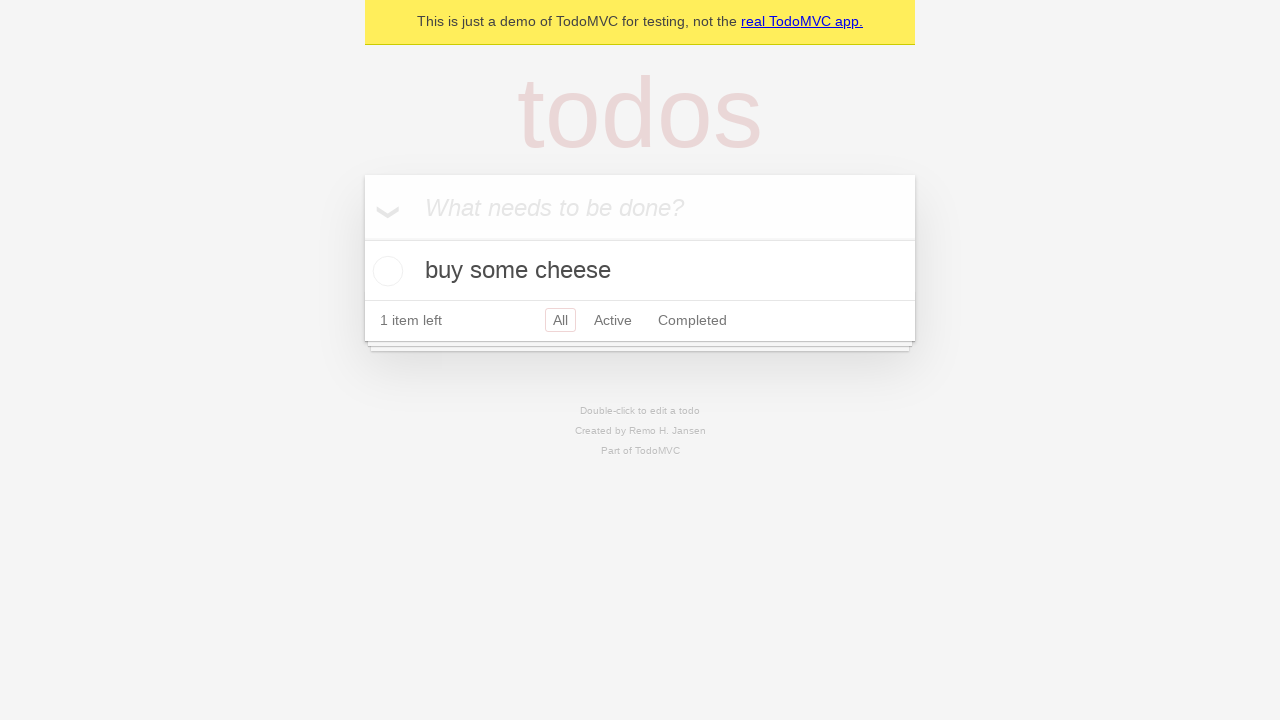

Filled new-todo input with 'feed the cat' on .new-todo
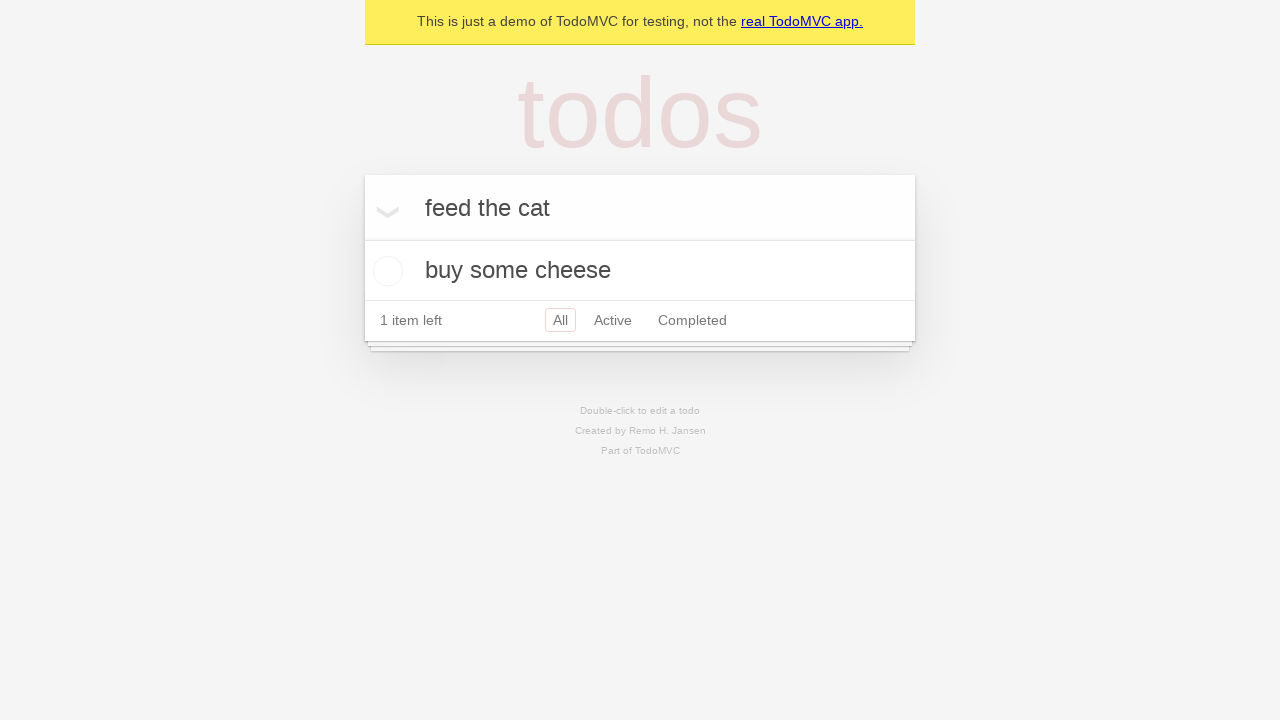

Pressed Enter to add second todo item on .new-todo
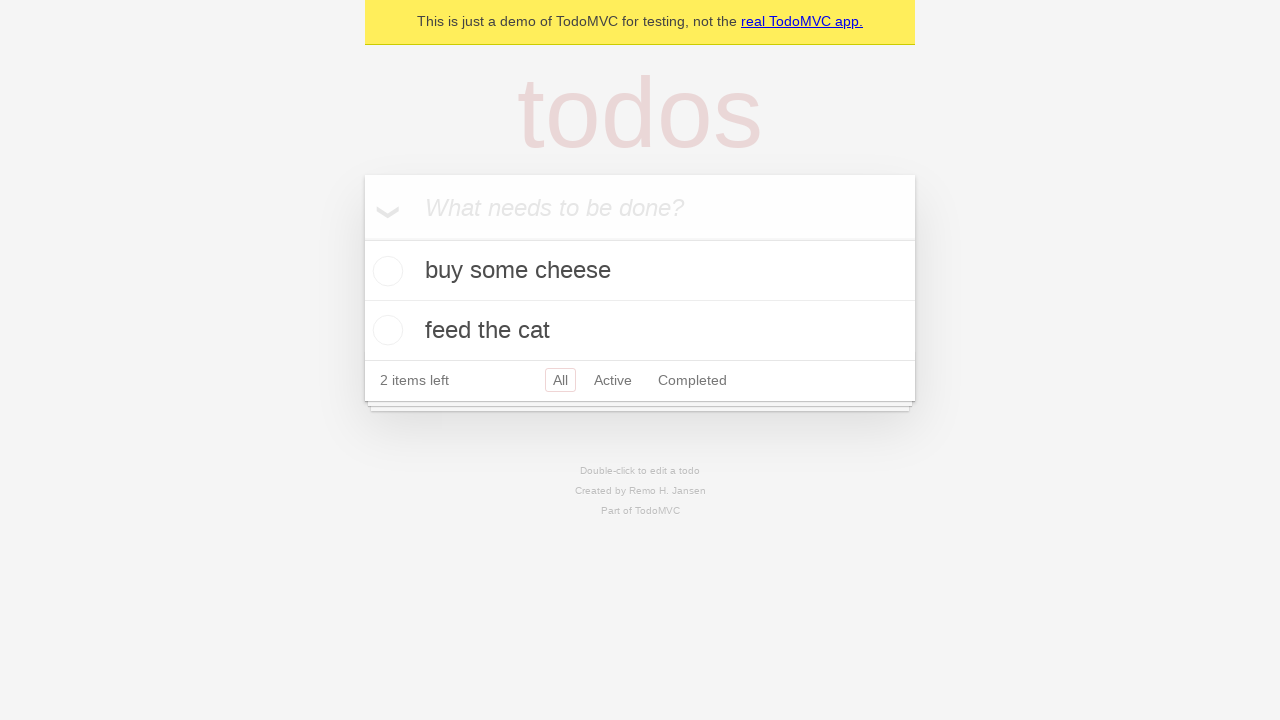

Filled new-todo input with 'book a doctors appointment' on .new-todo
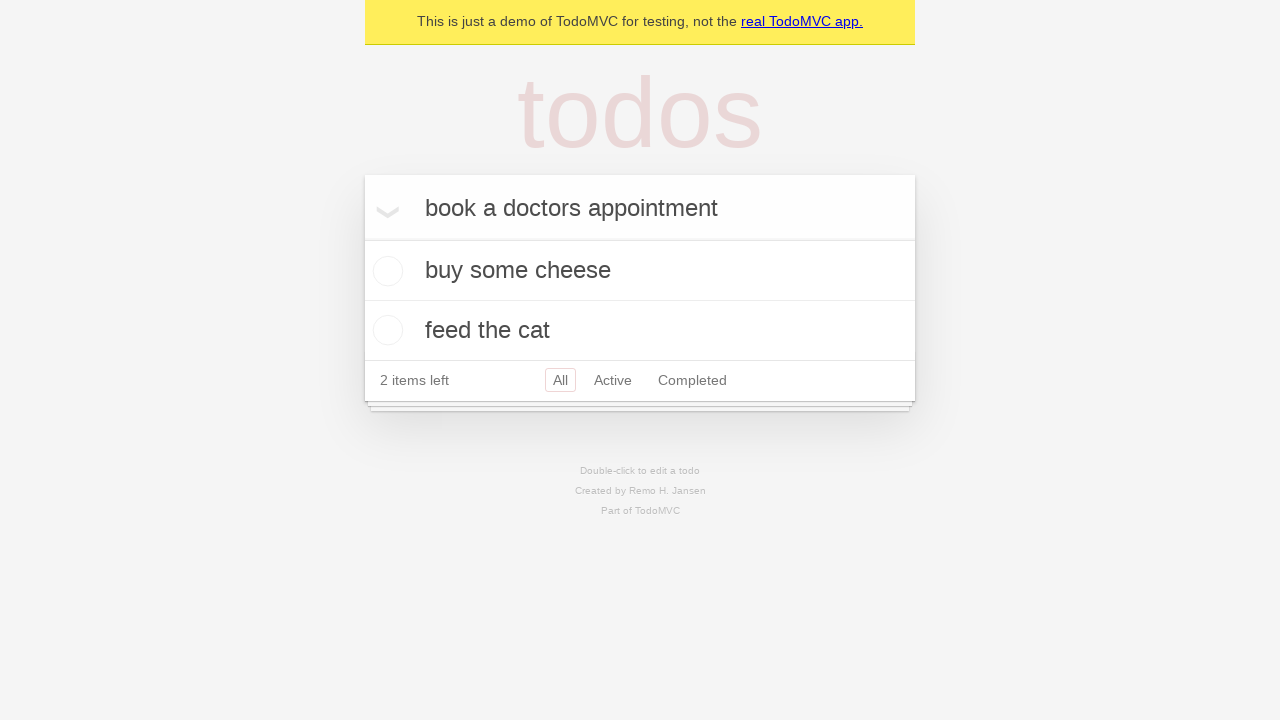

Pressed Enter to add third todo item on .new-todo
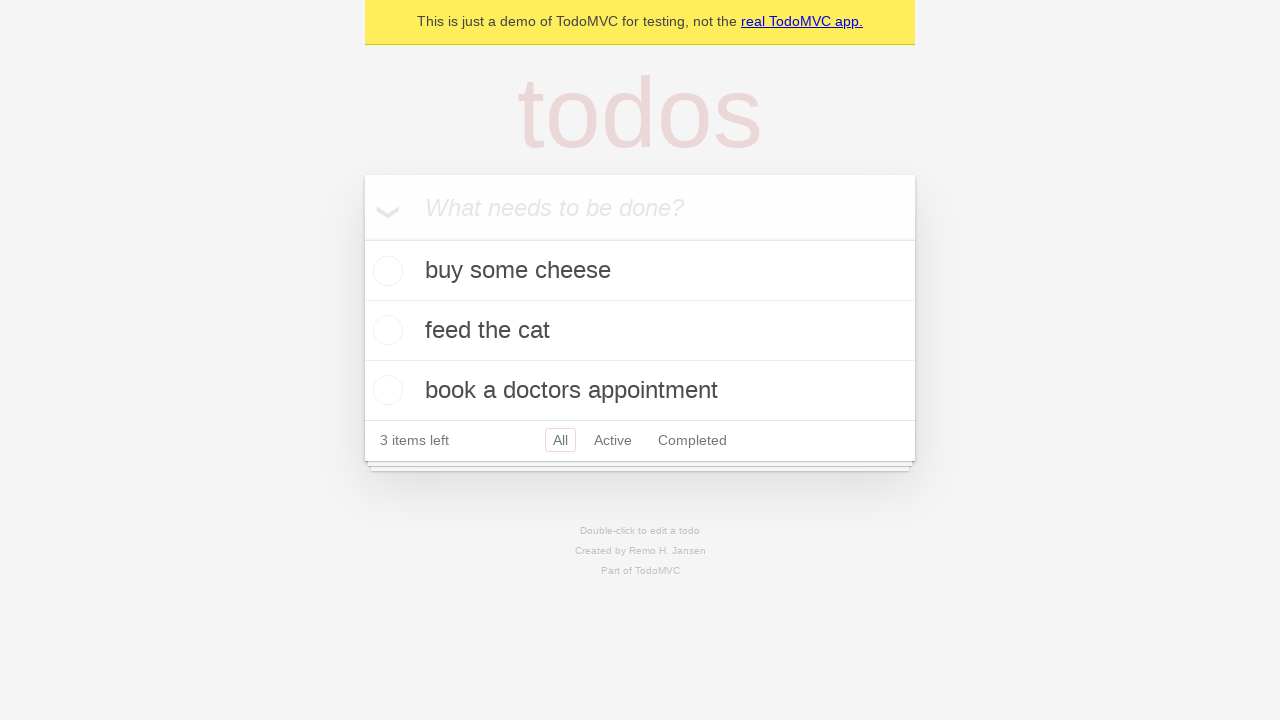

Waited for all three todo items to be added to the list
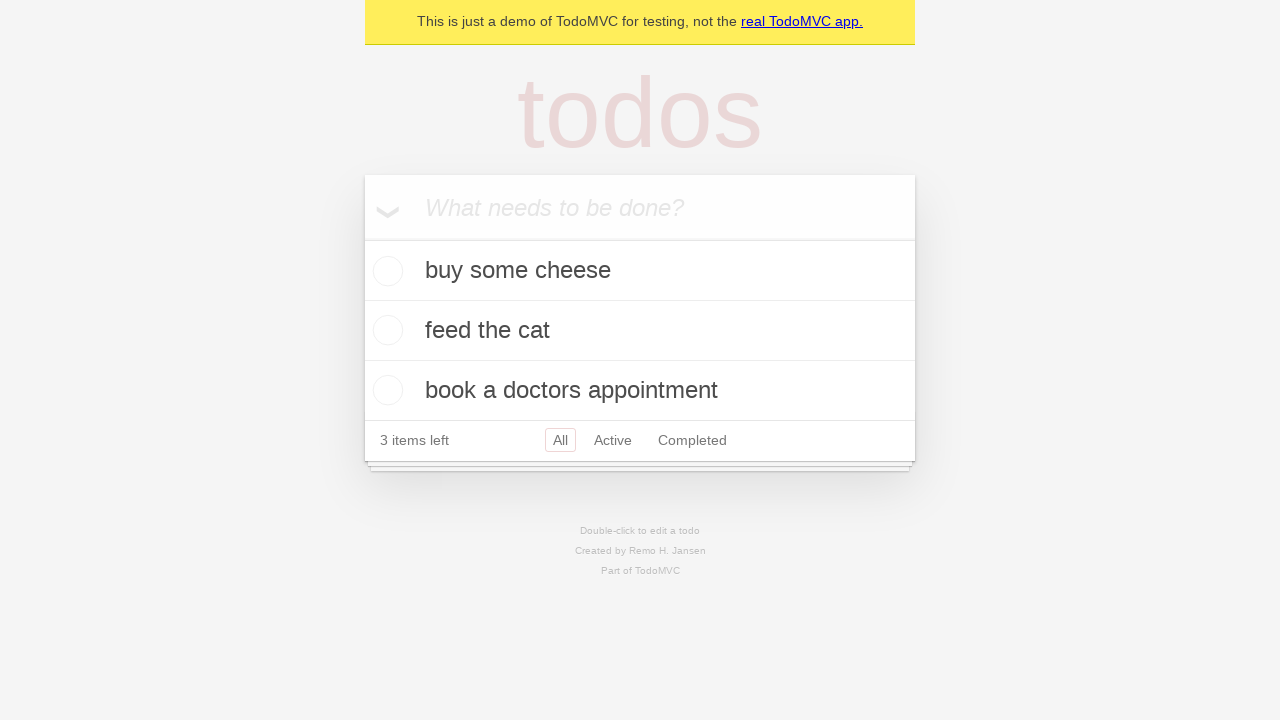

Checked the toggle-all checkbox to mark all items as completed at (362, 238) on .toggle-all
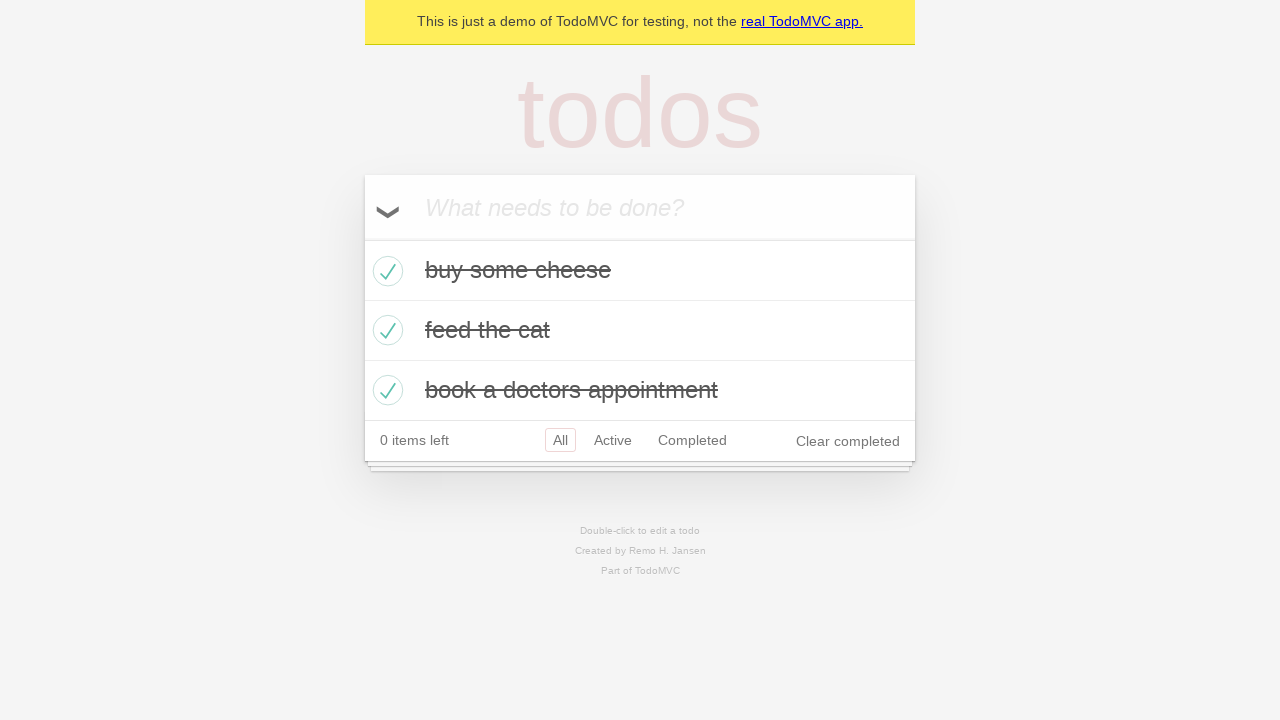

Waited for todo items to display completed state
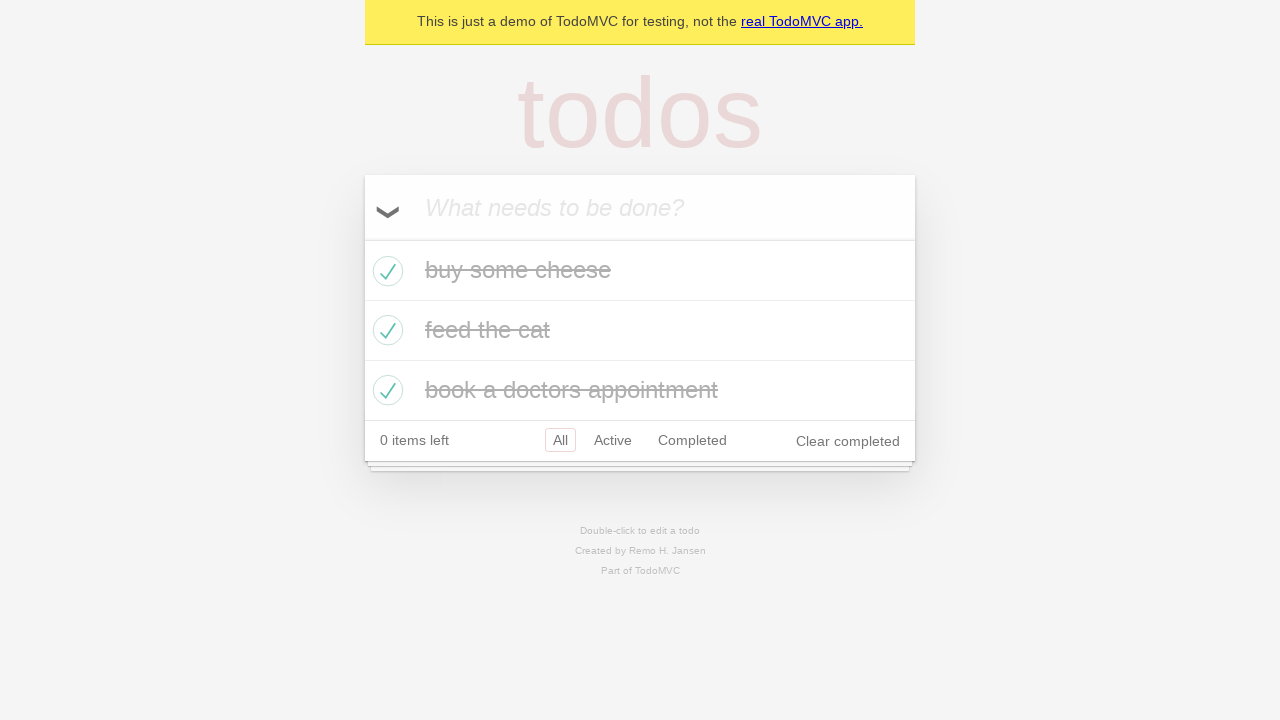

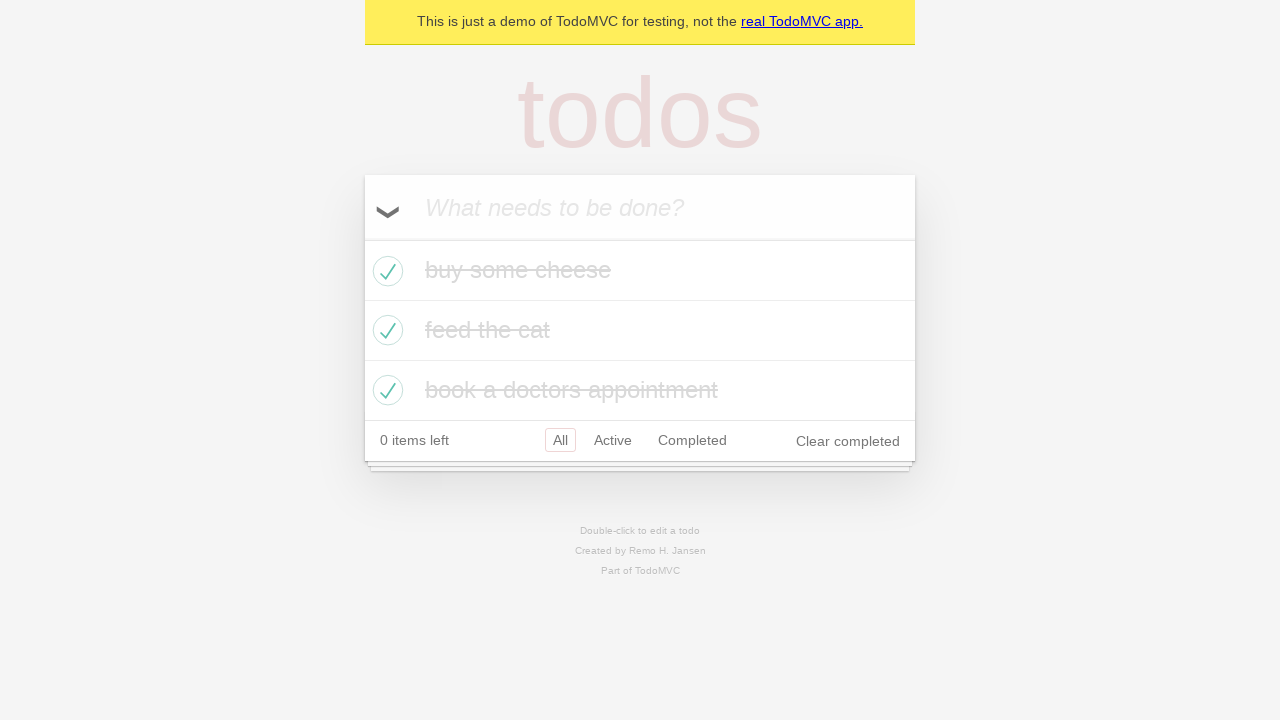